Tests interaction with JavaScript confirm dialog inside an iframe by switching to the iframe and clicking a button that triggers the confirm dialog

Starting URL: https://www.w3schools.com/jsref/tryit.asp?filename=tryjsref_confirm

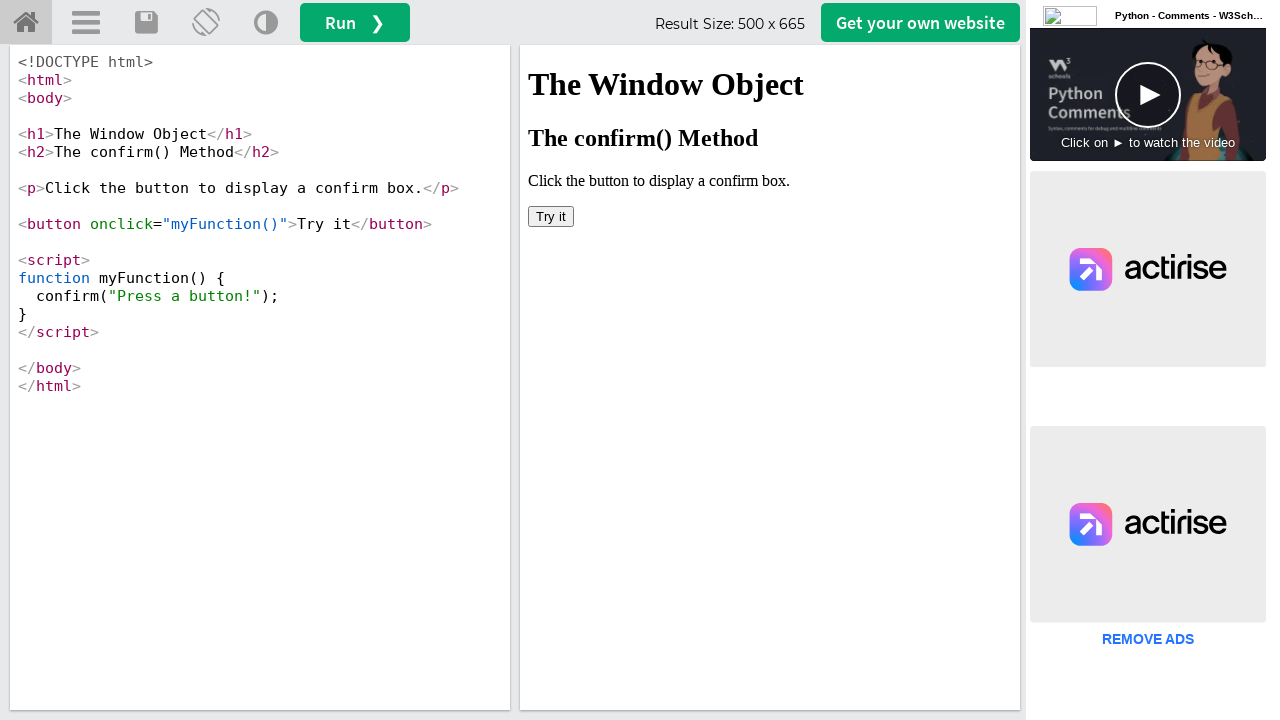

Switched to iframeResult frame
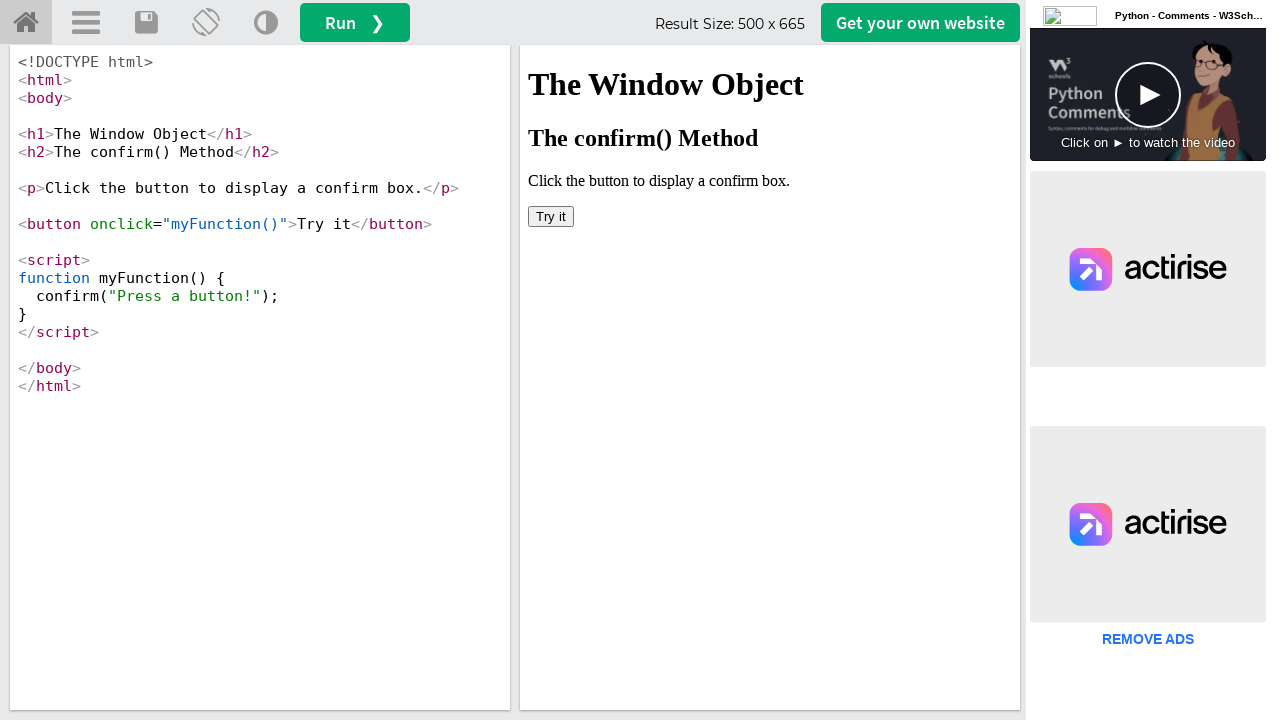

Clicked button that triggers confirm dialog inside iframe at (551, 216) on button[onclick='myFunction()']
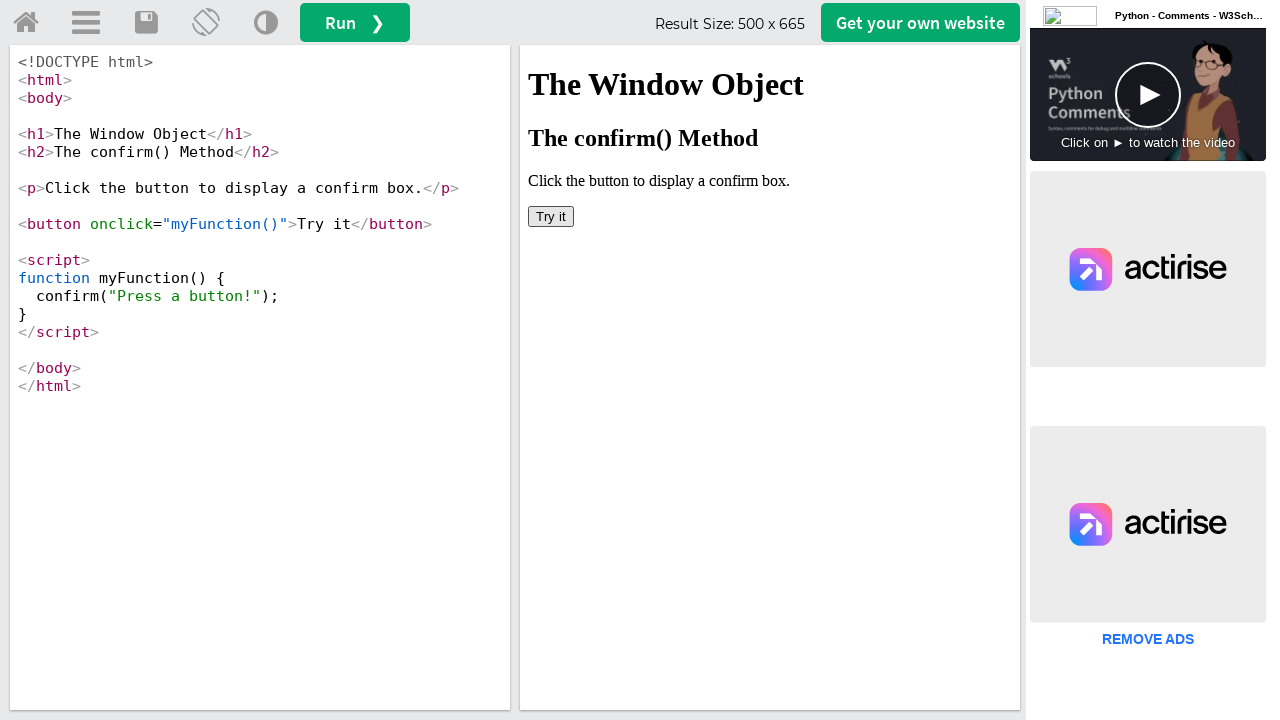

Set up dialog handler to accept confirm dialogs
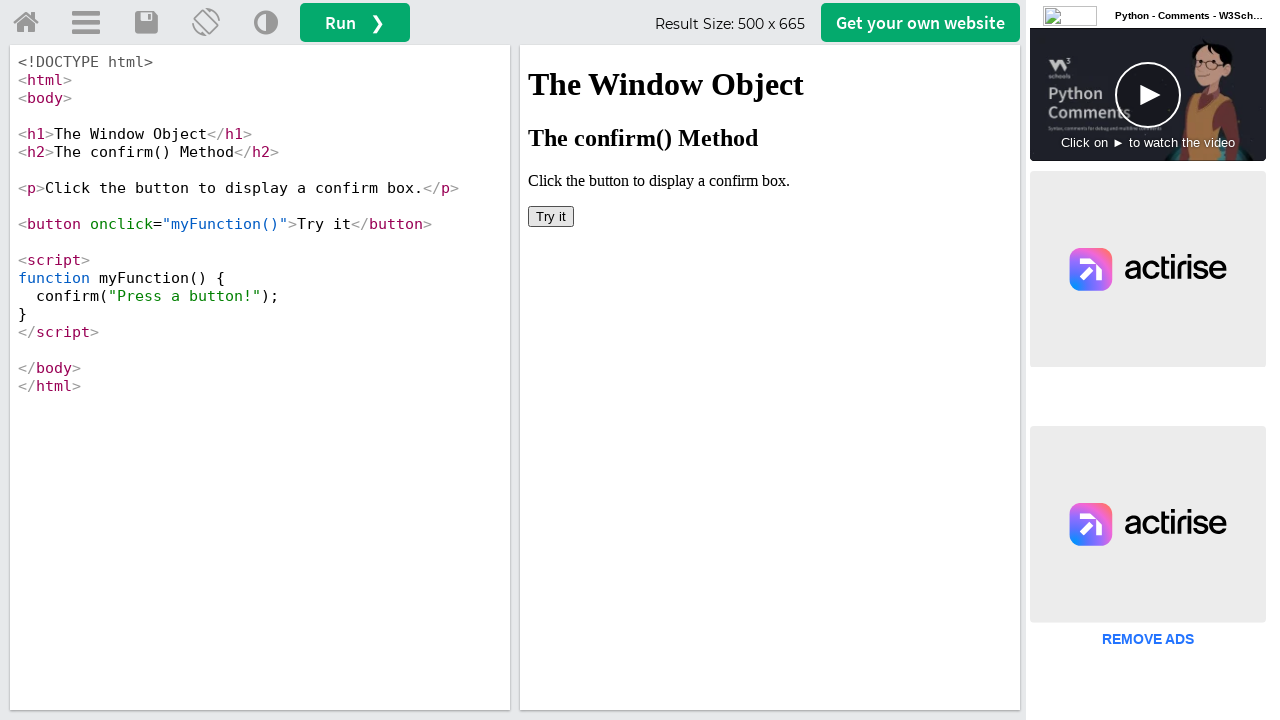

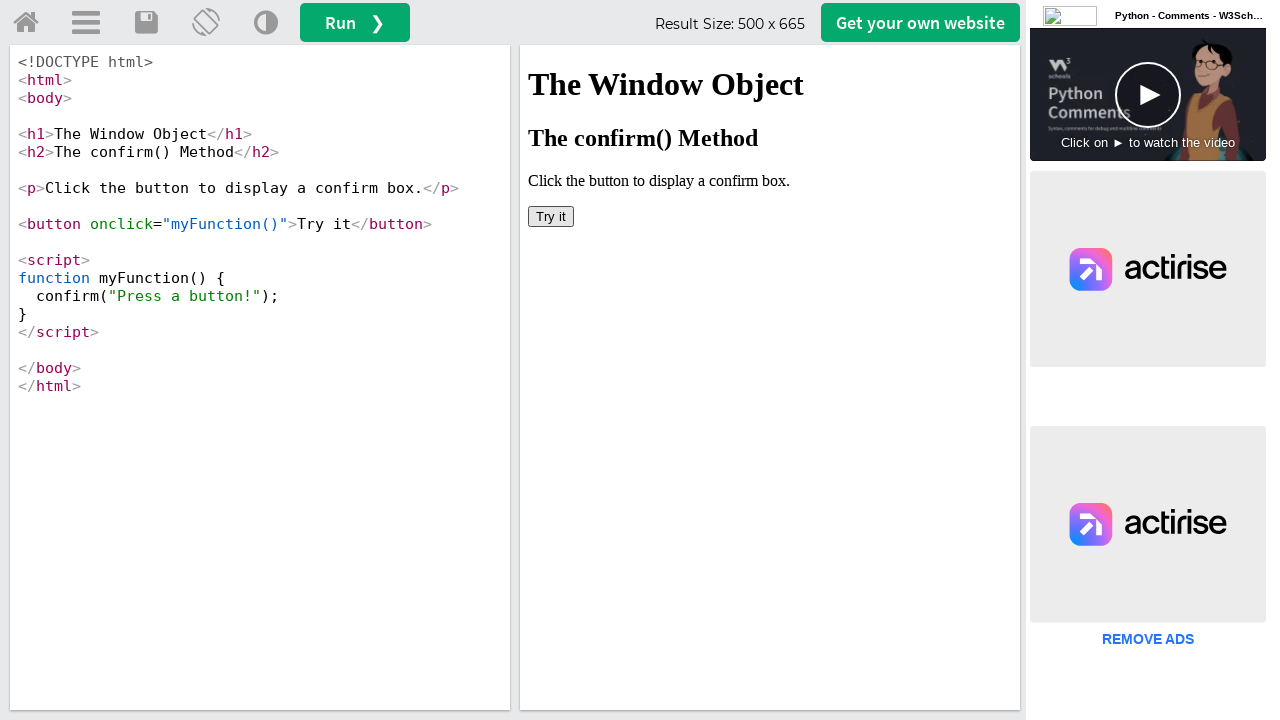